Tests that right-click context menu appears at the correct position by clicking at the center of the target element

Starting URL: https://osstep.github.io/action_click

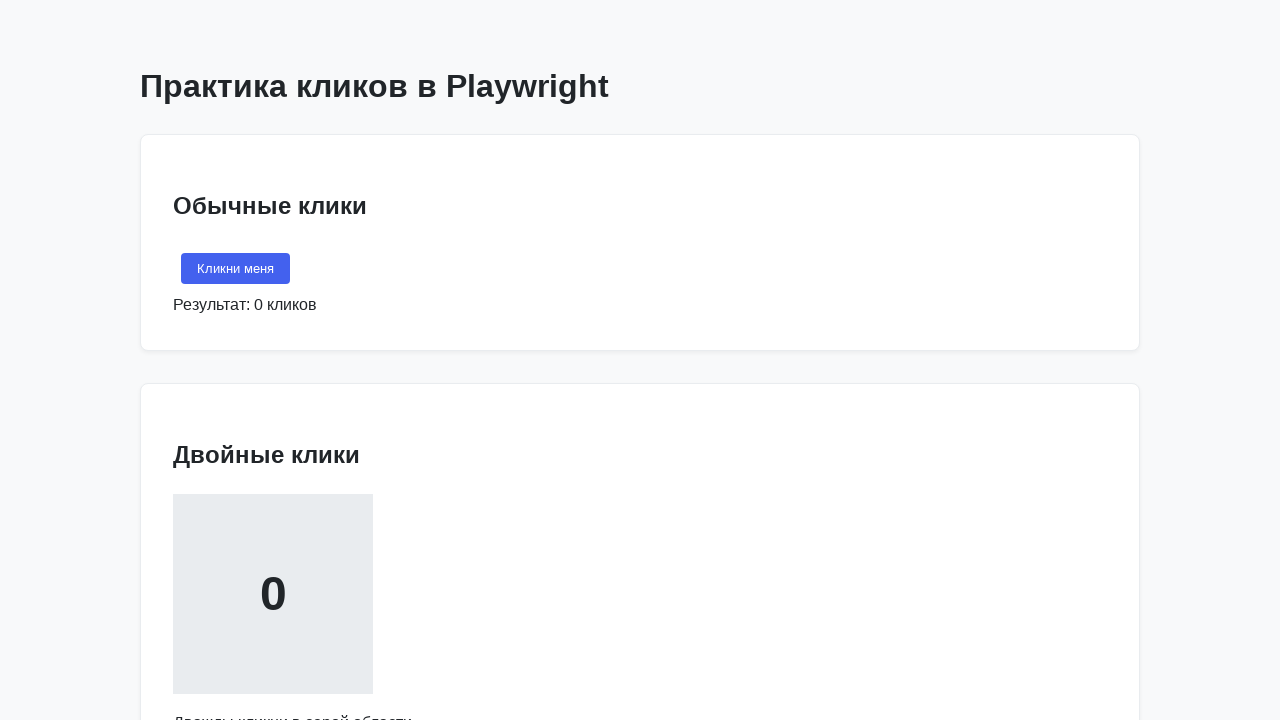

Located right-click target element with text 'Кликни правой кнопкой'
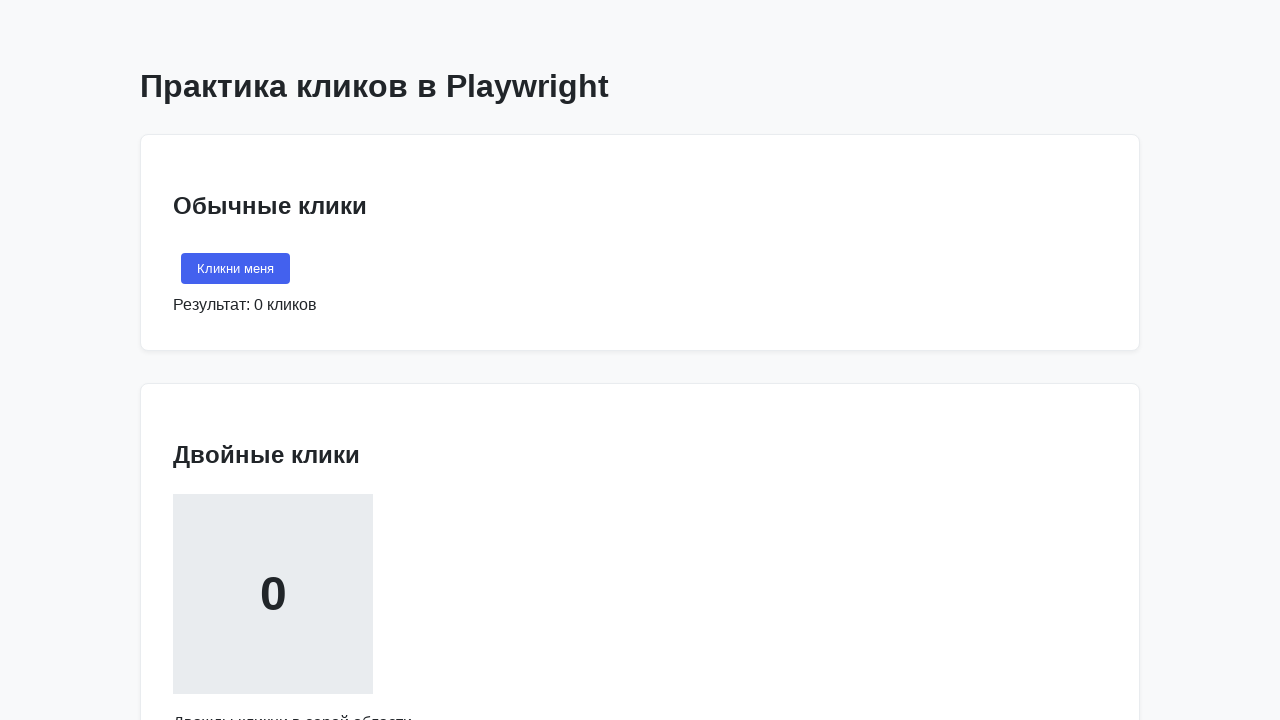

Retrieved bounding box of target element
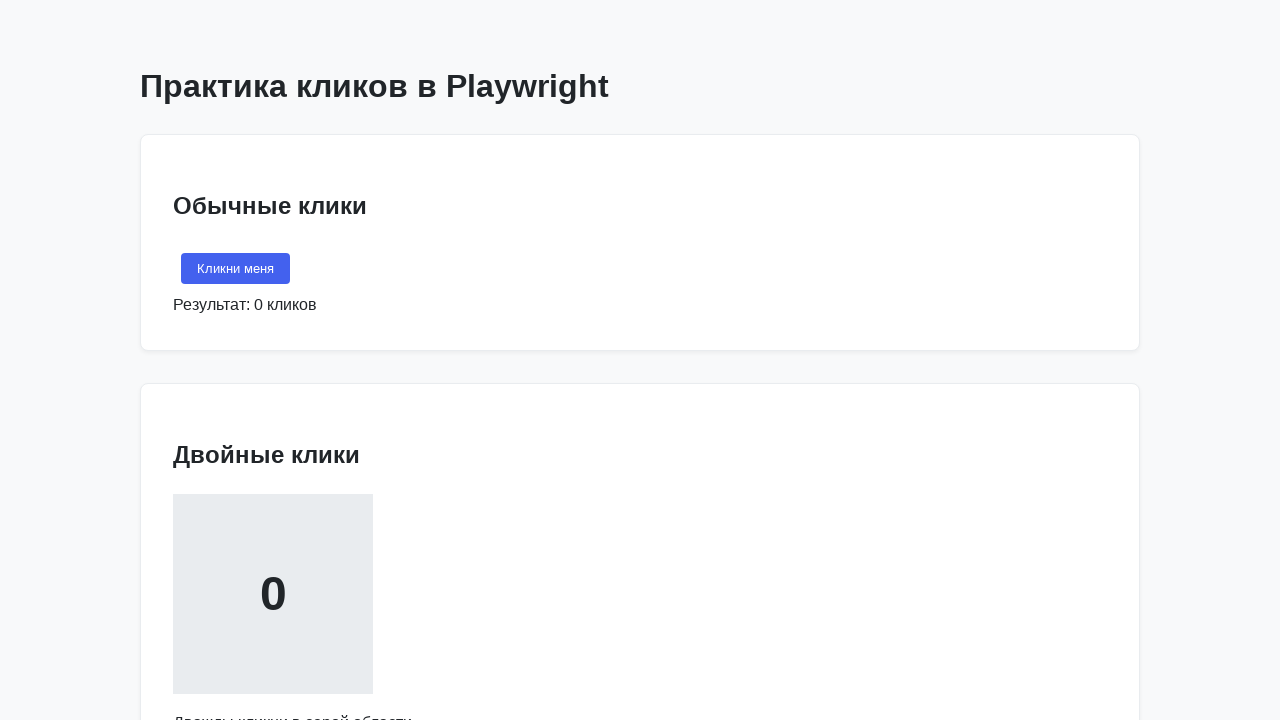

Right-clicked at center of target element at (273, 360) on internal:text="\u041a\u043b\u0438\u043a\u043d\u0438 \u043f\u0440\u0430\u0432\u04
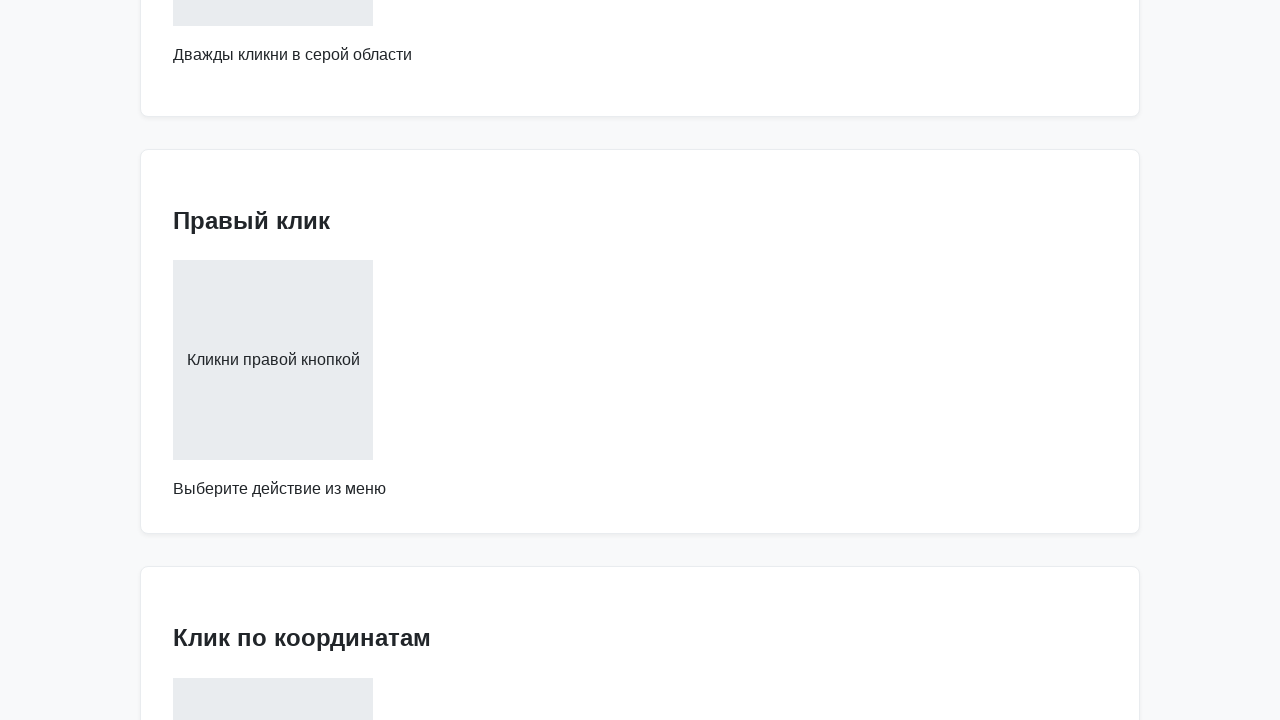

Context menu appeared with 'Копировать' option visible
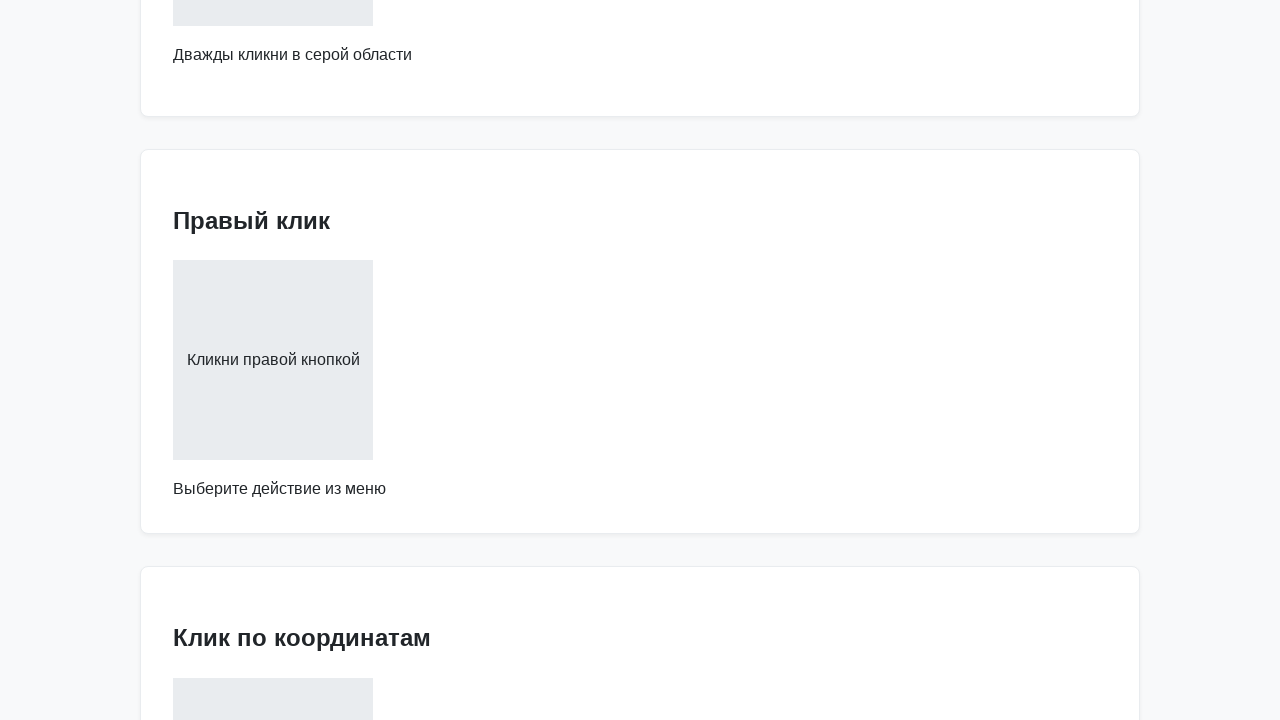

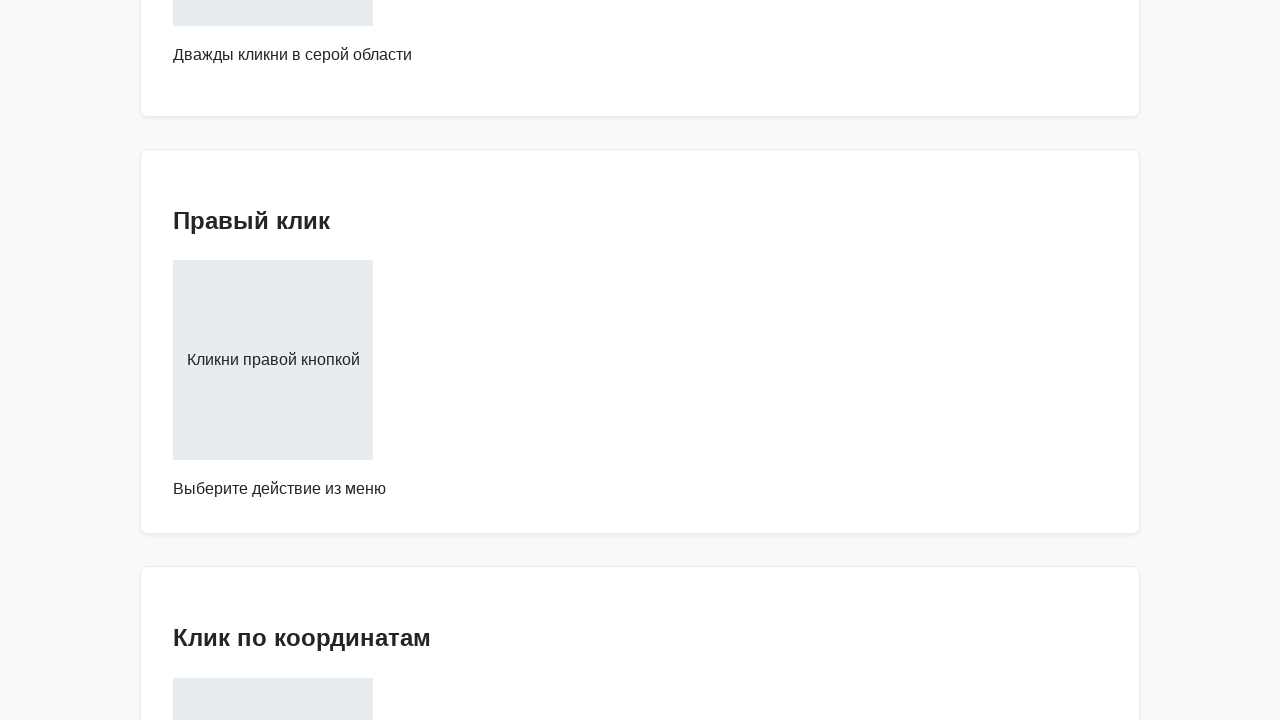